Tests triggering a confirm dialog by entering a name and dismissing it

Starting URL: https://rahulshettyacademy.com/AutomationPractice/

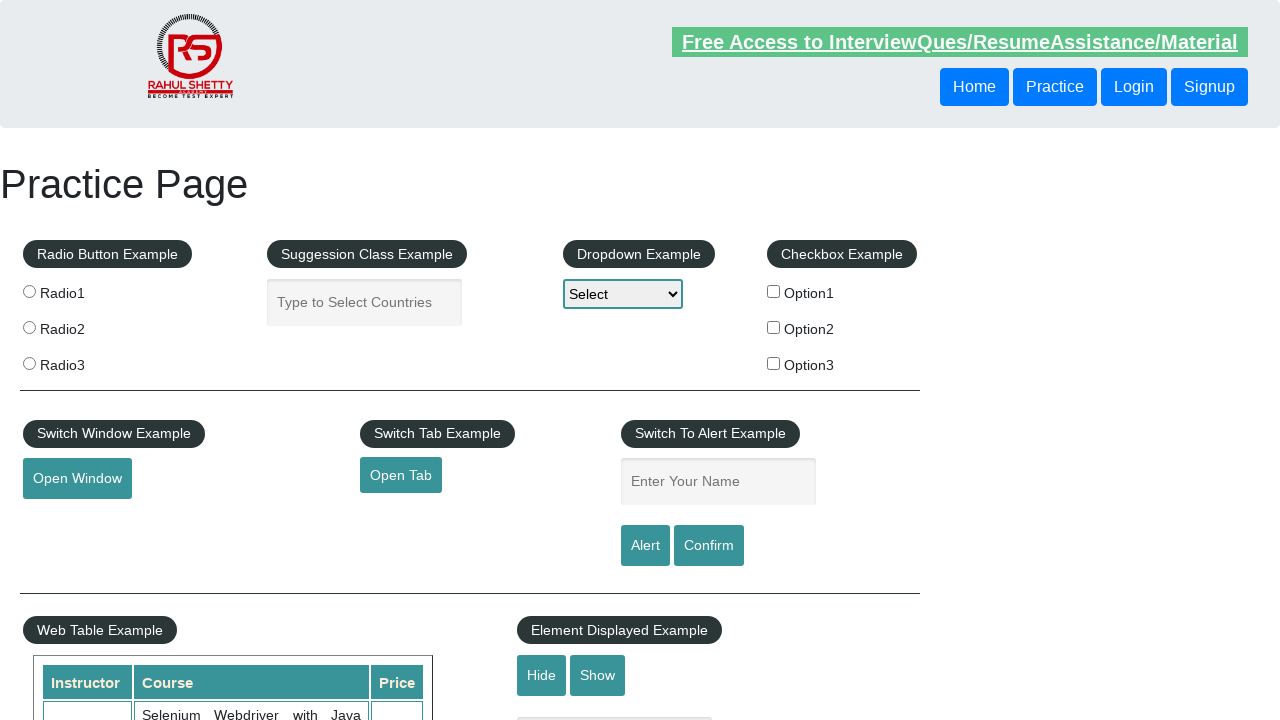

Set up dialog handler to dismiss confirm dialogs
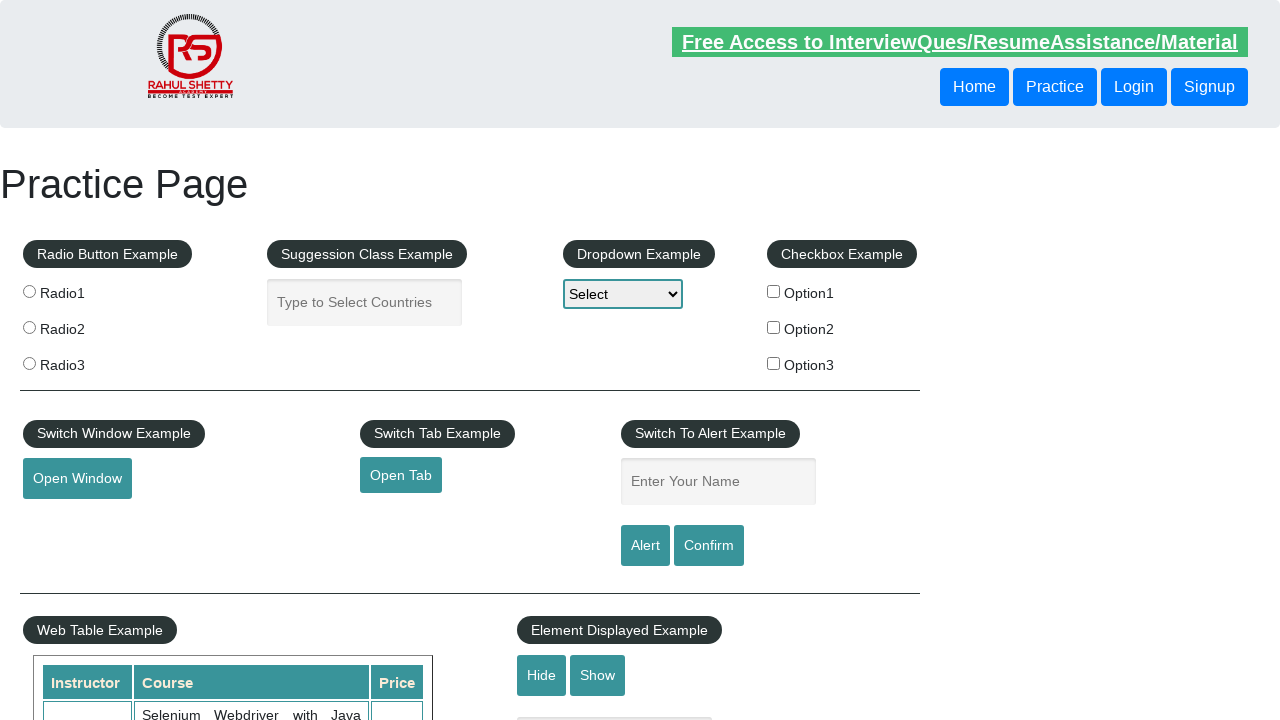

Filled name input field with 'Jane' on #name
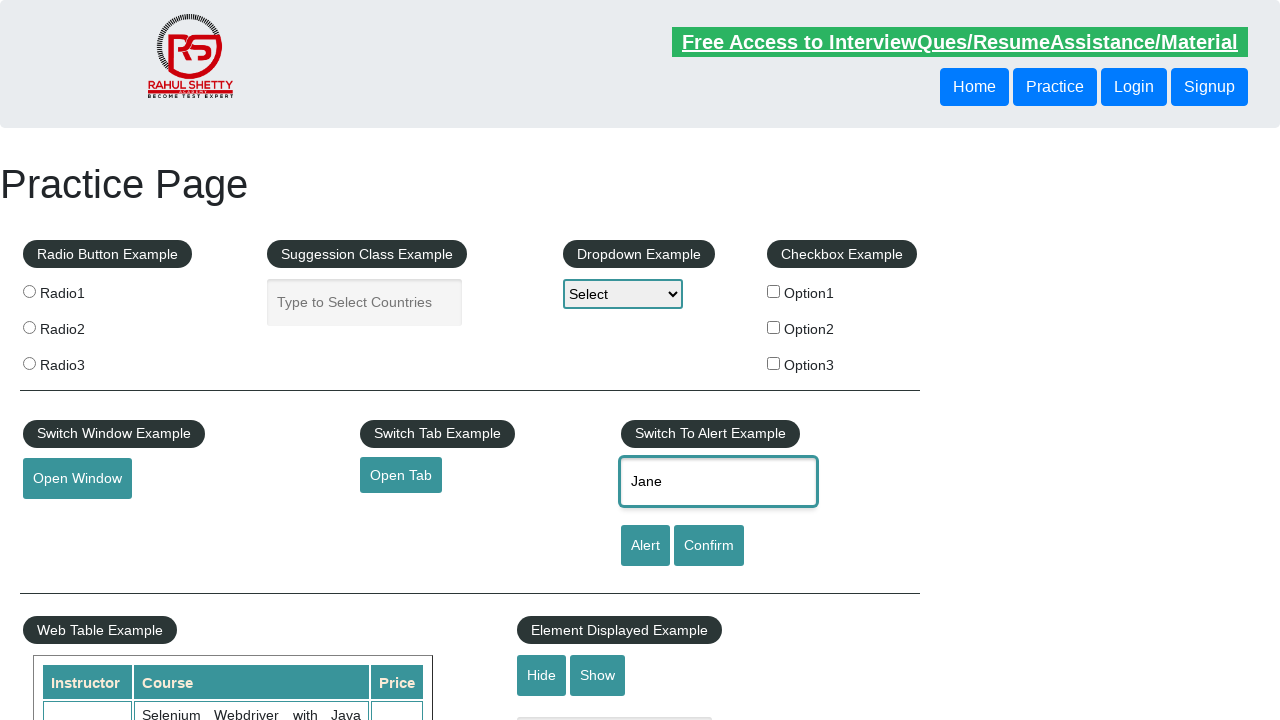

Clicked confirm button to trigger alert popup at (709, 546) on #confirmbtn
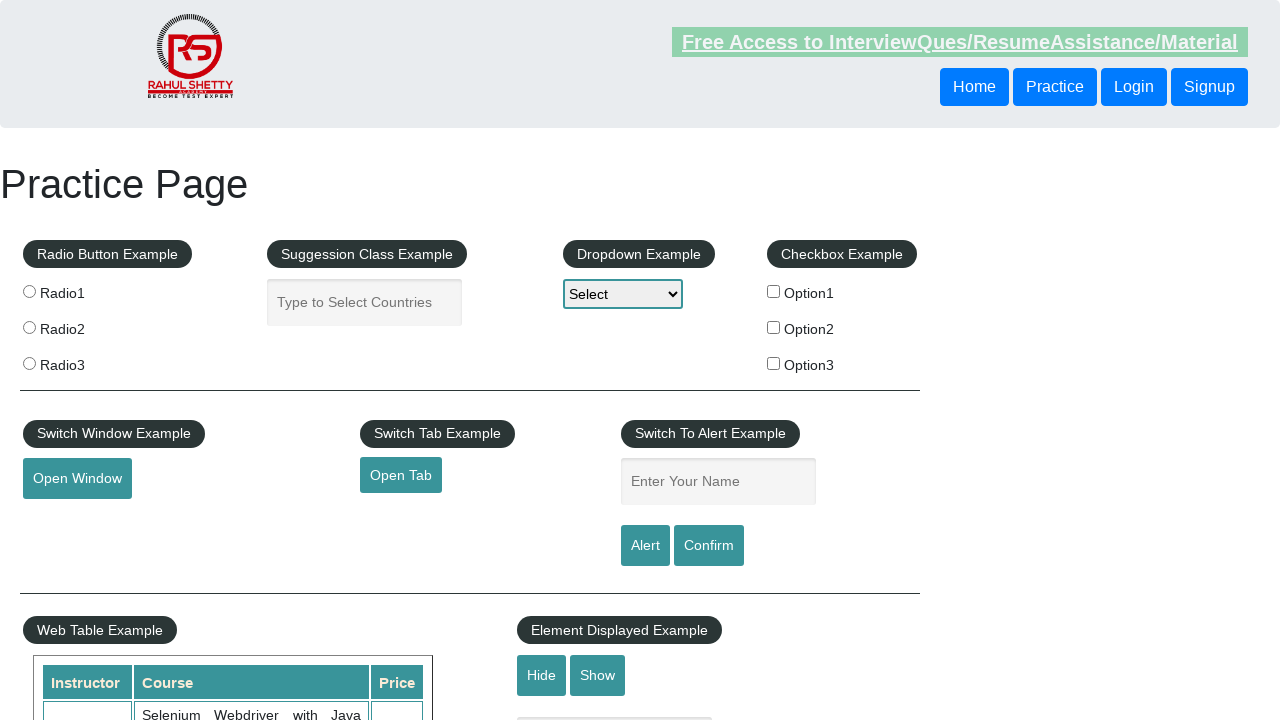

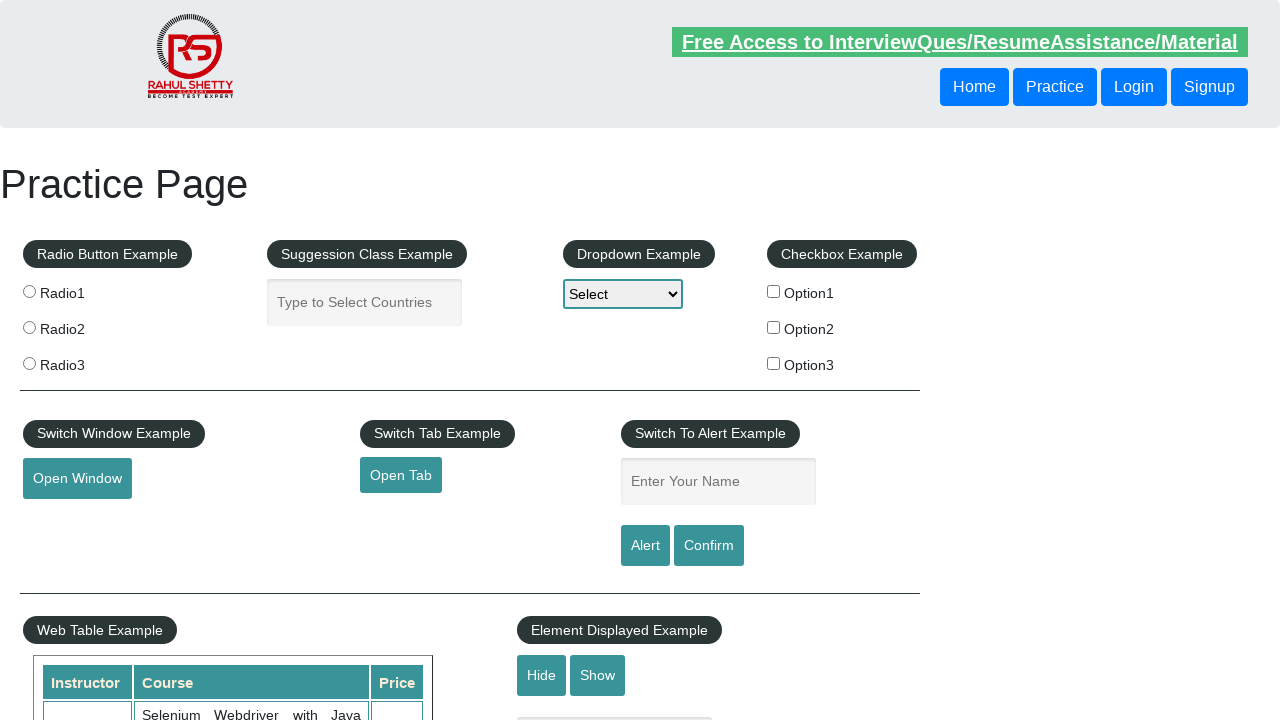